Waits for a price to reach $100, clicks book button, then solves a math problem and submits

Starting URL: http://suninjuly.github.io/explicit_wait2.html

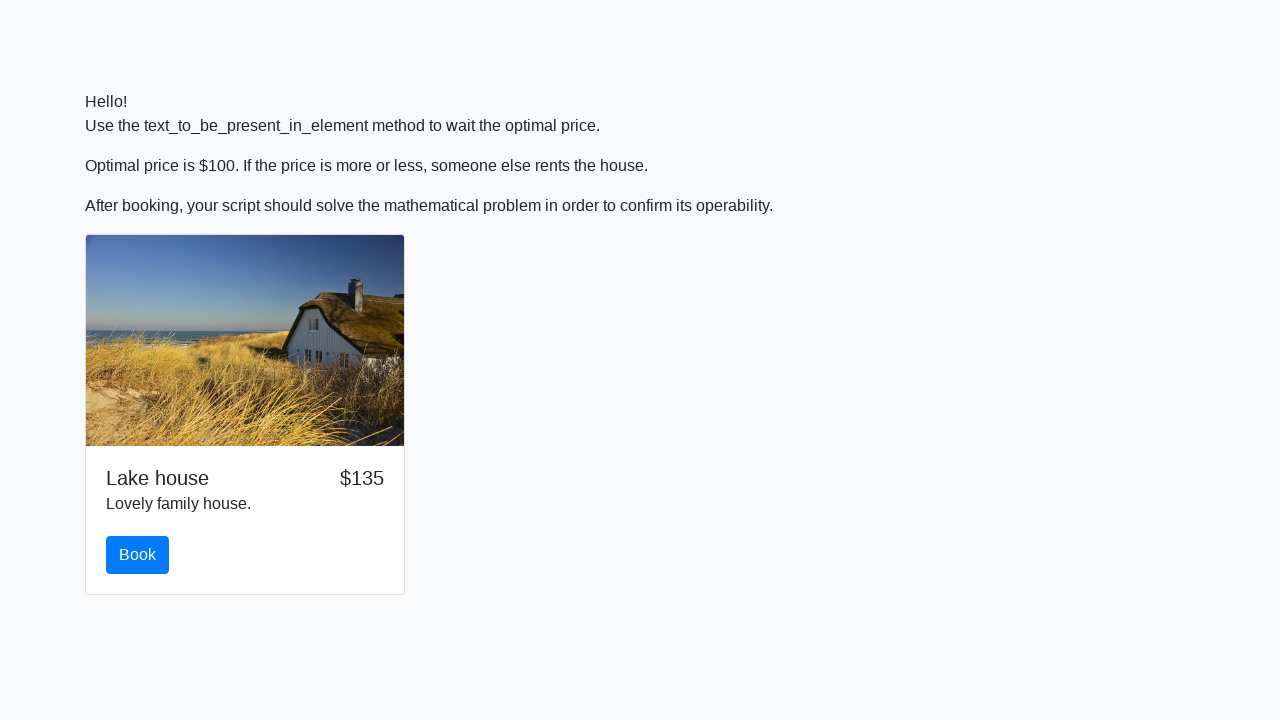

Waited for price to reach $100
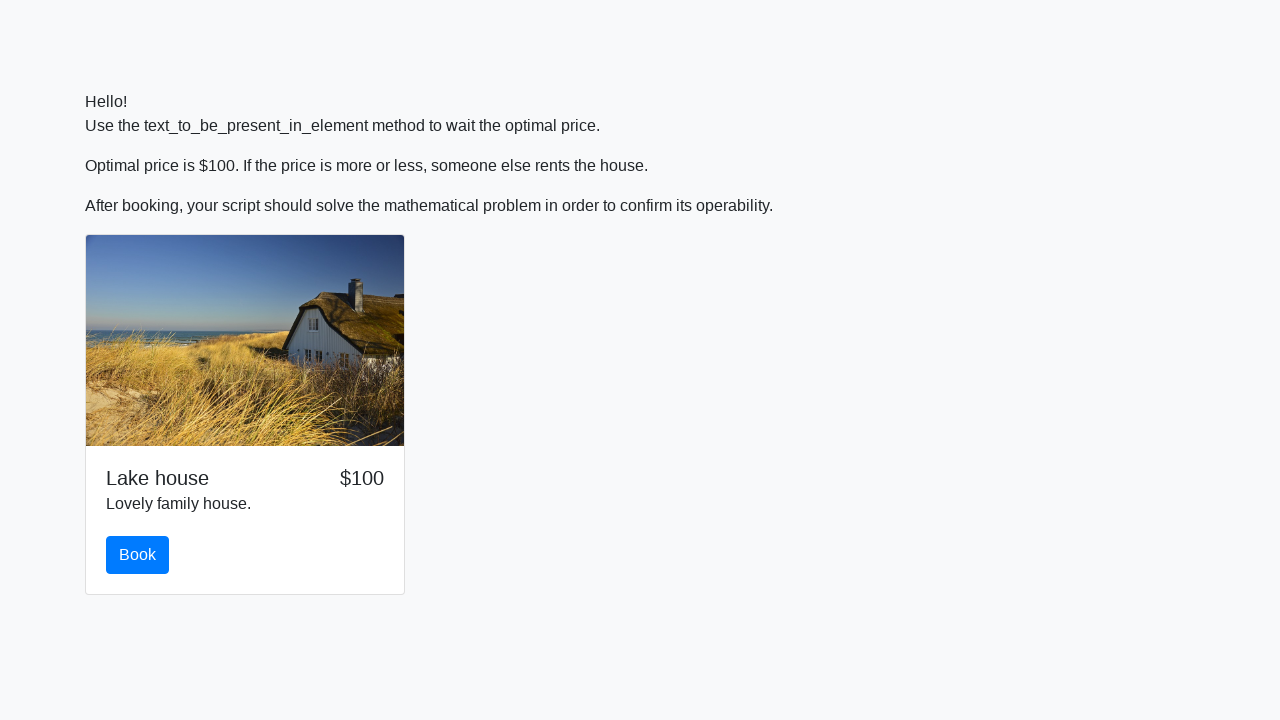

Clicked the book button at (138, 555) on #book
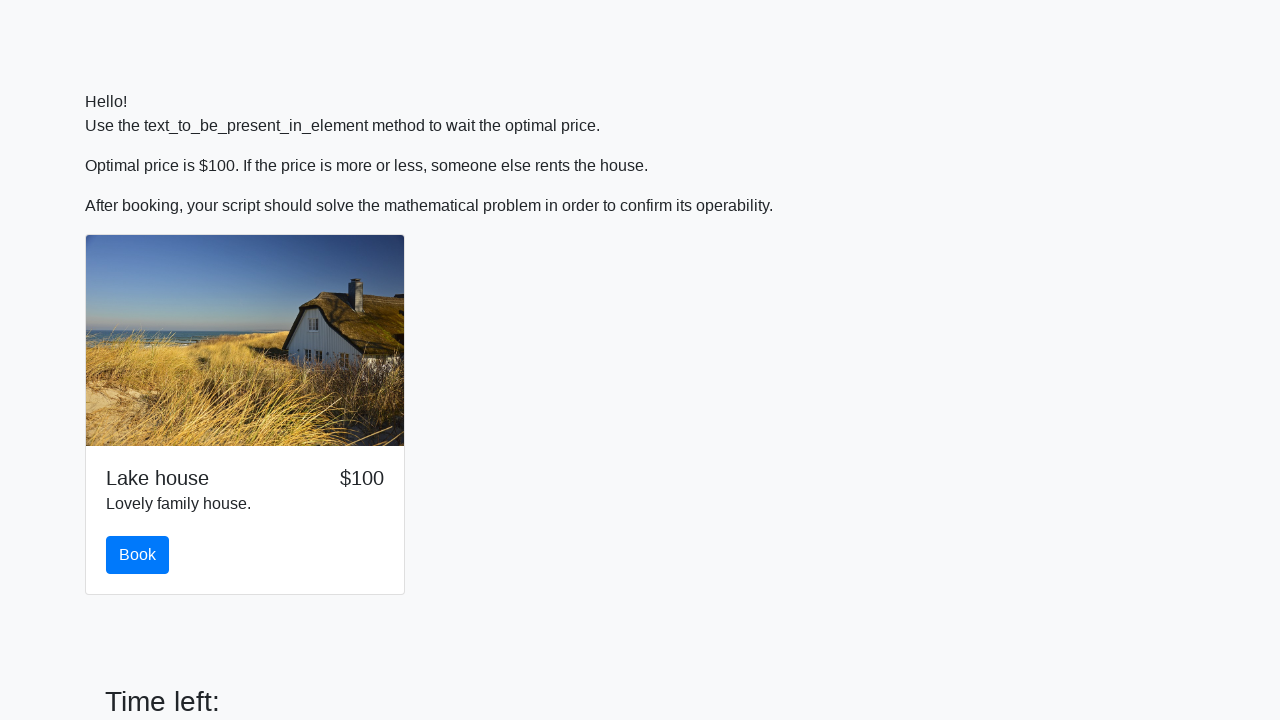

Retrieved input value for math calculation
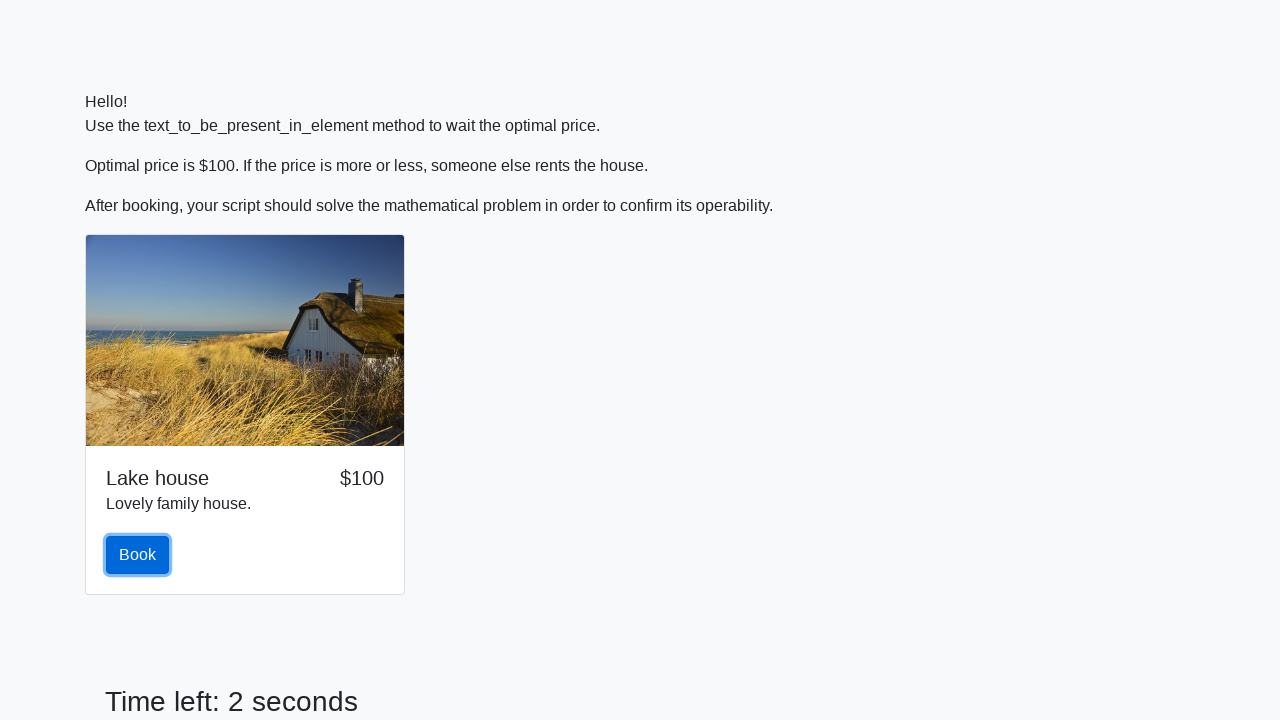

Calculated math problem result: log(abs(12 * sin(852))) = 1.9536126035756918
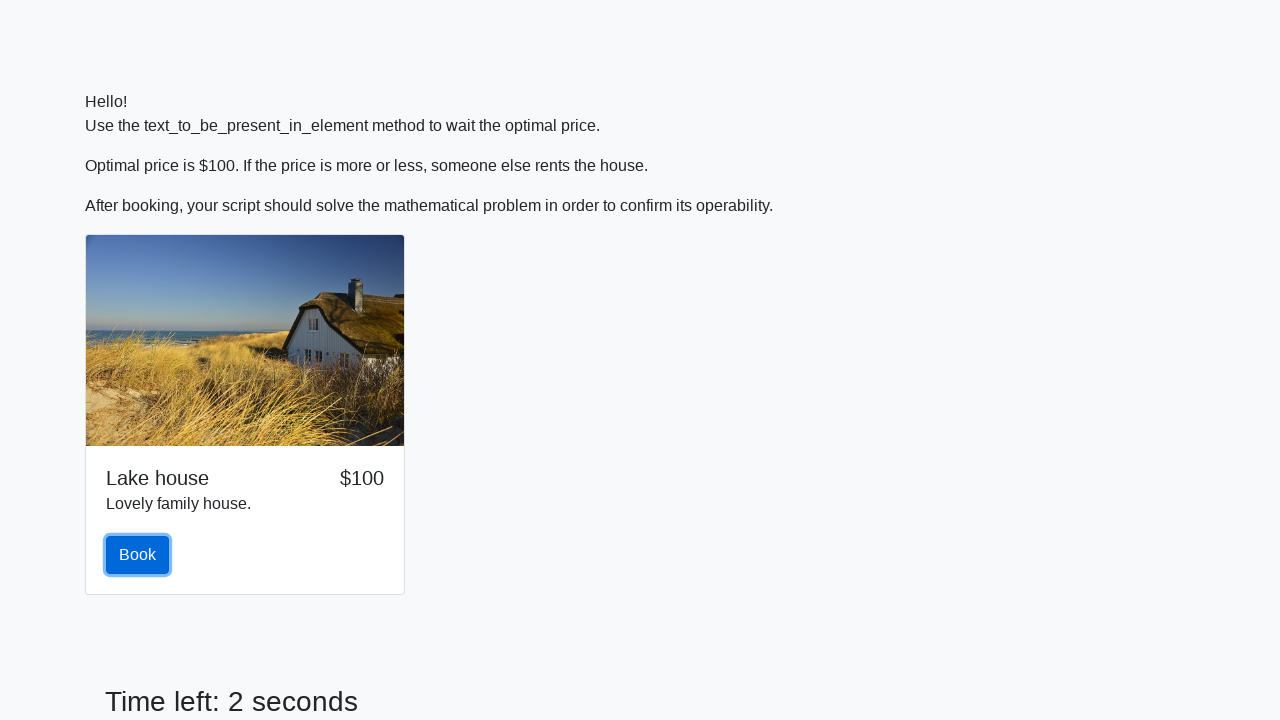

Filled answer field with calculated value: 1.9536126035756918 on #answer
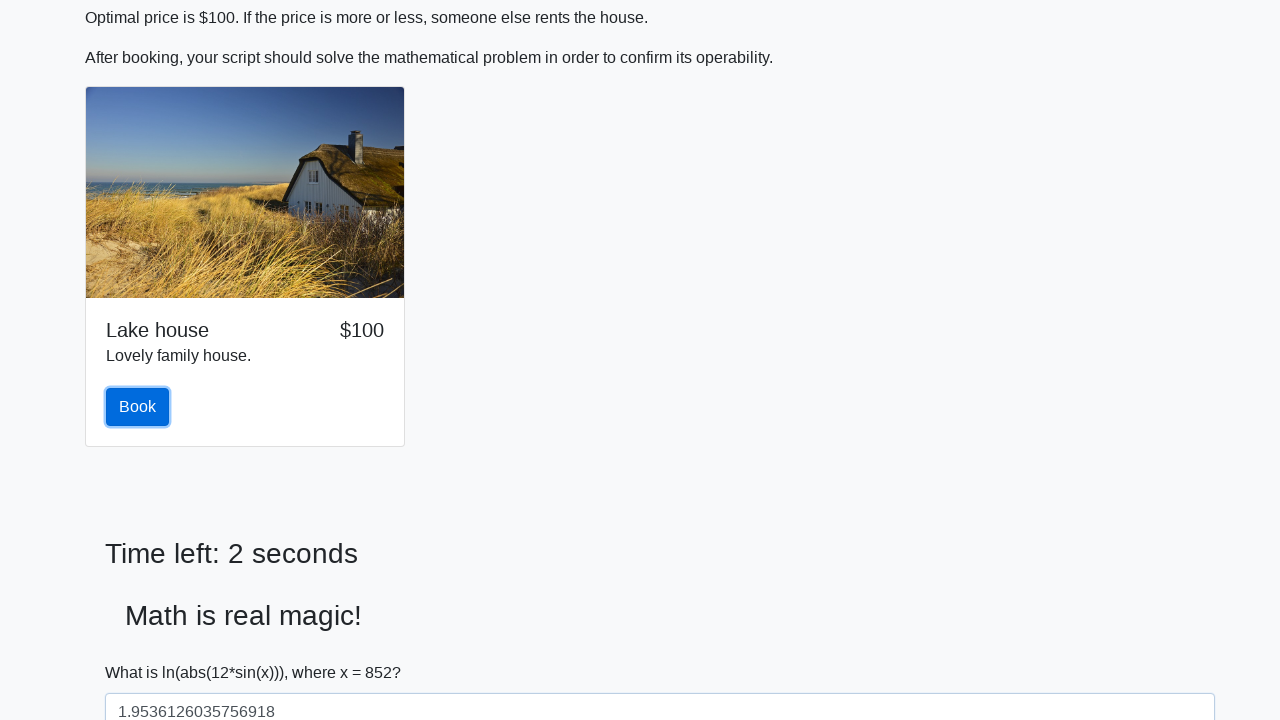

Clicked submit button to submit the form at (143, 651) on .form-group~.btn
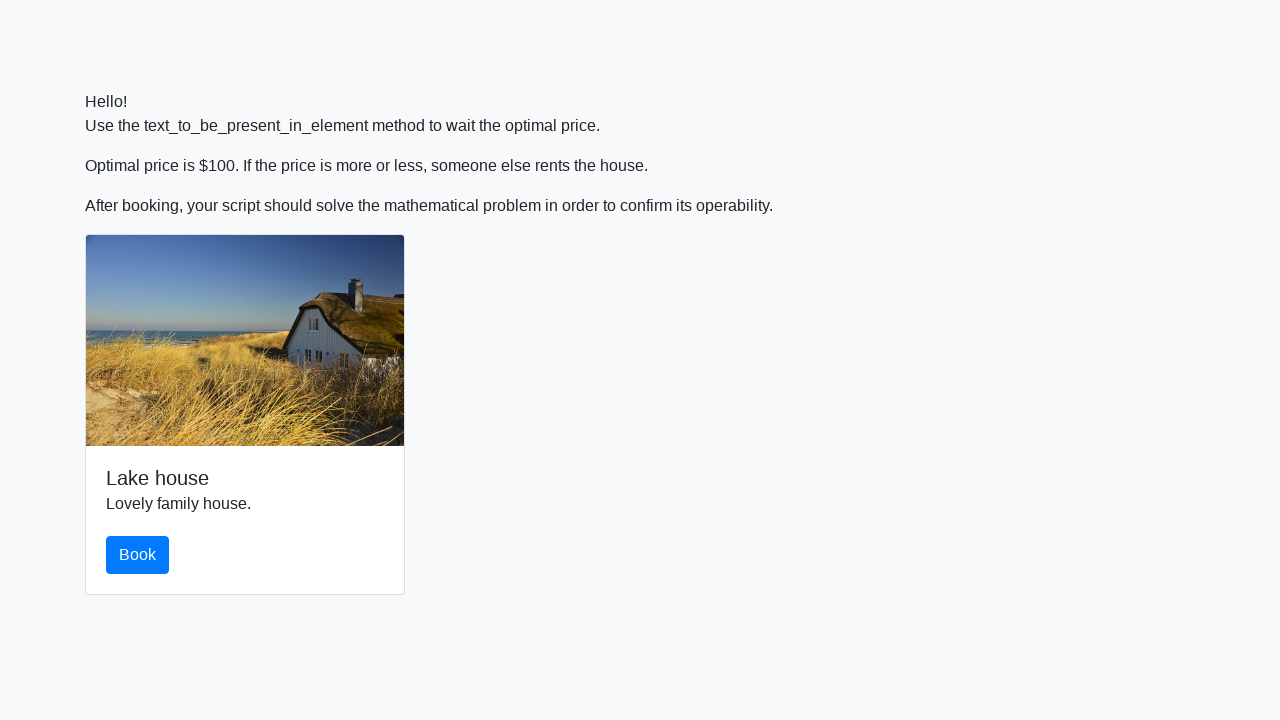

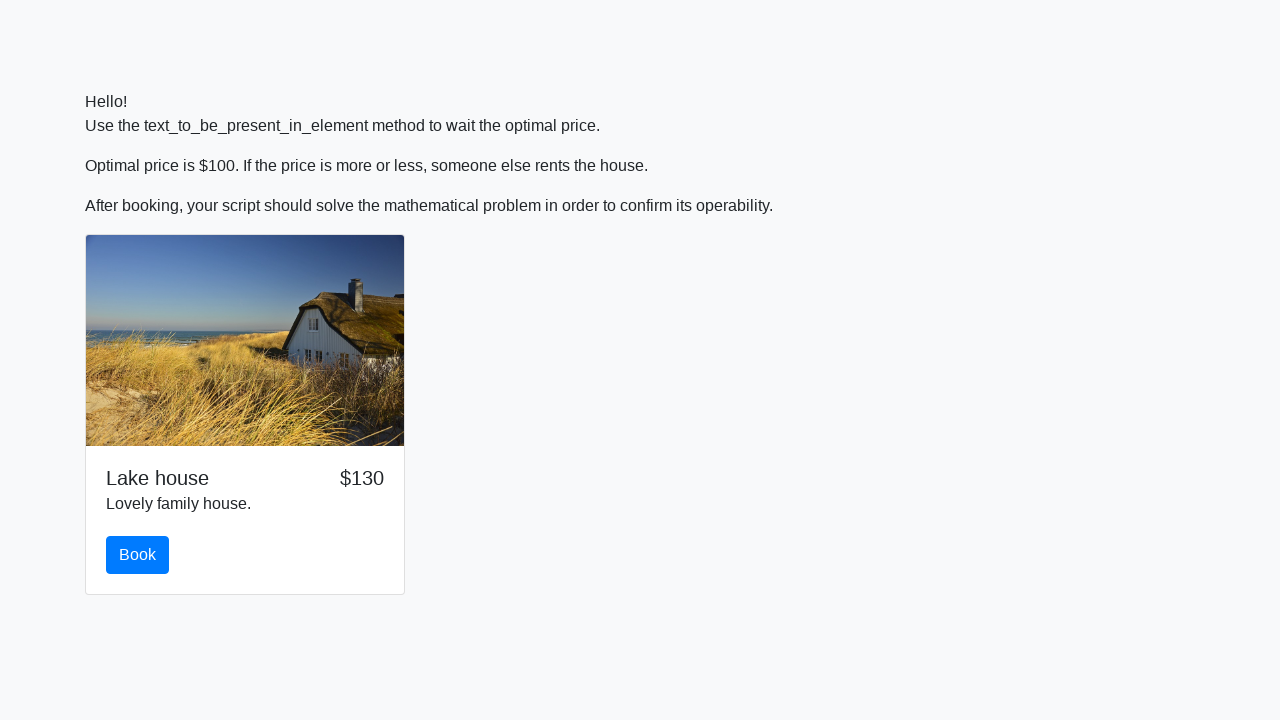